Tests revealing a hidden element by clicking a button and waiting for it to become visible

Starting URL: https://the-internet.herokuapp.com/dynamic_loading/1

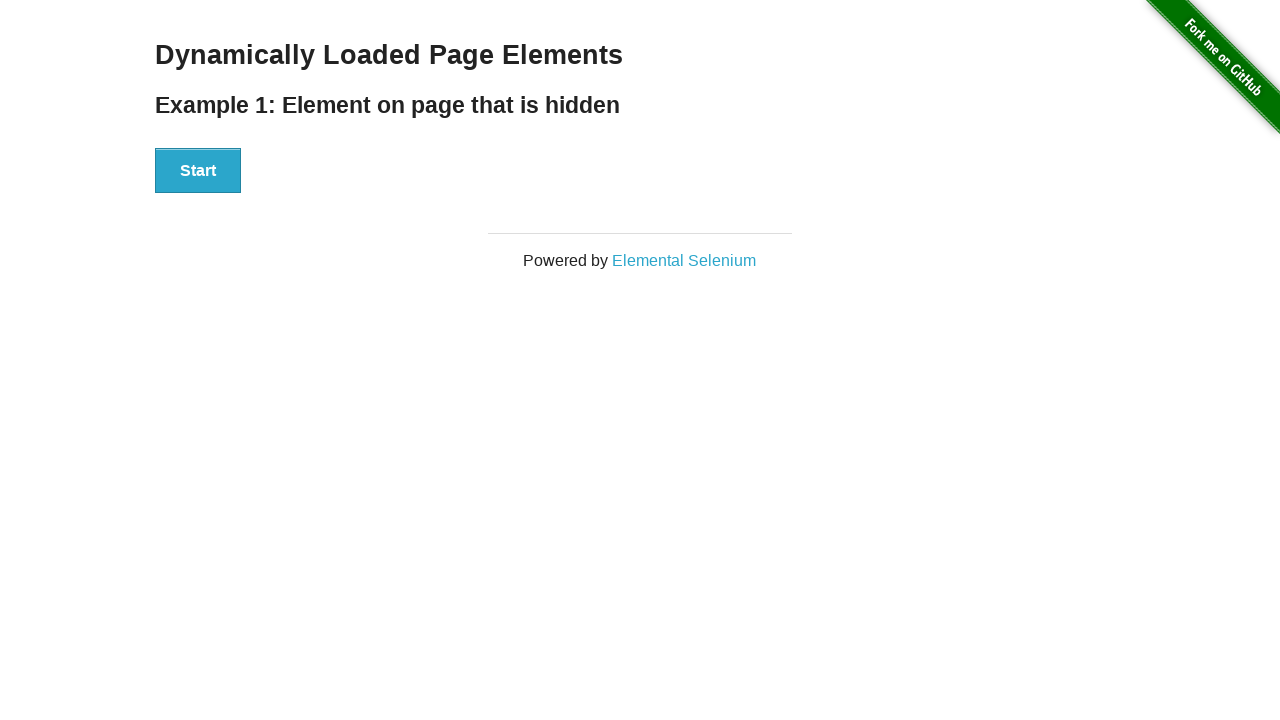

Clicked the Start button to reveal hidden element at (198, 171) on button
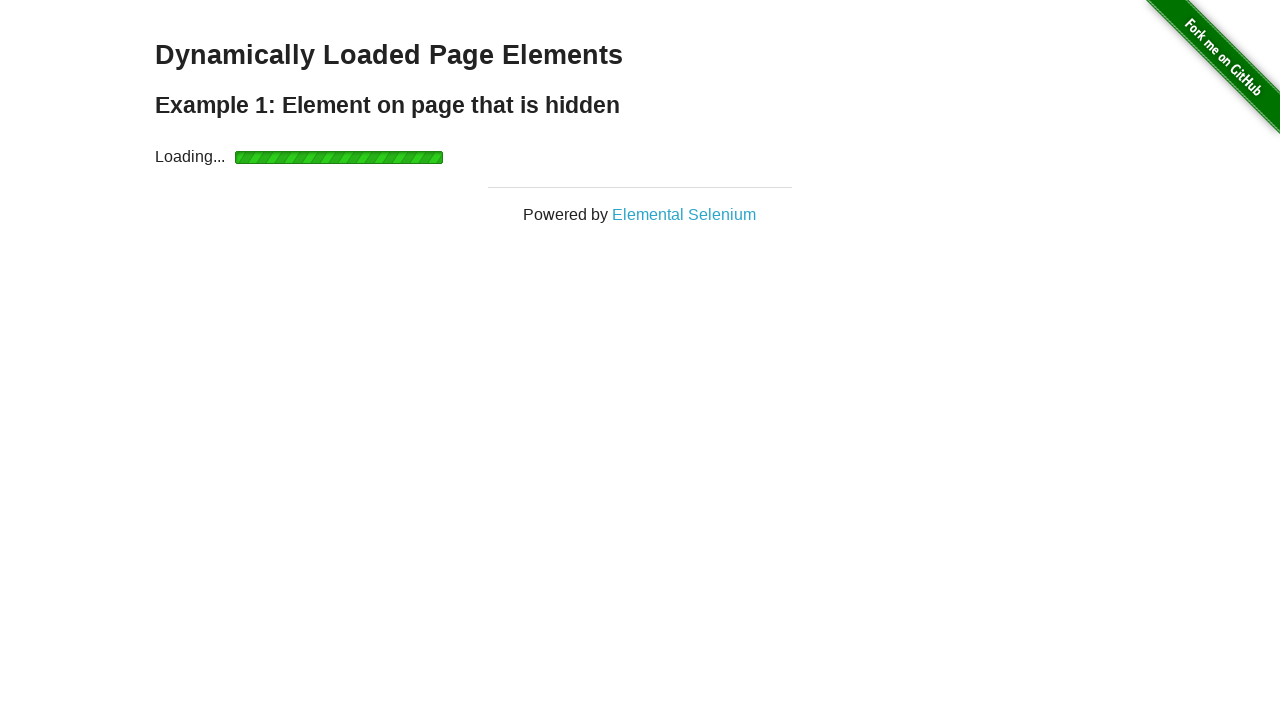

Waited for hidden element to become visible
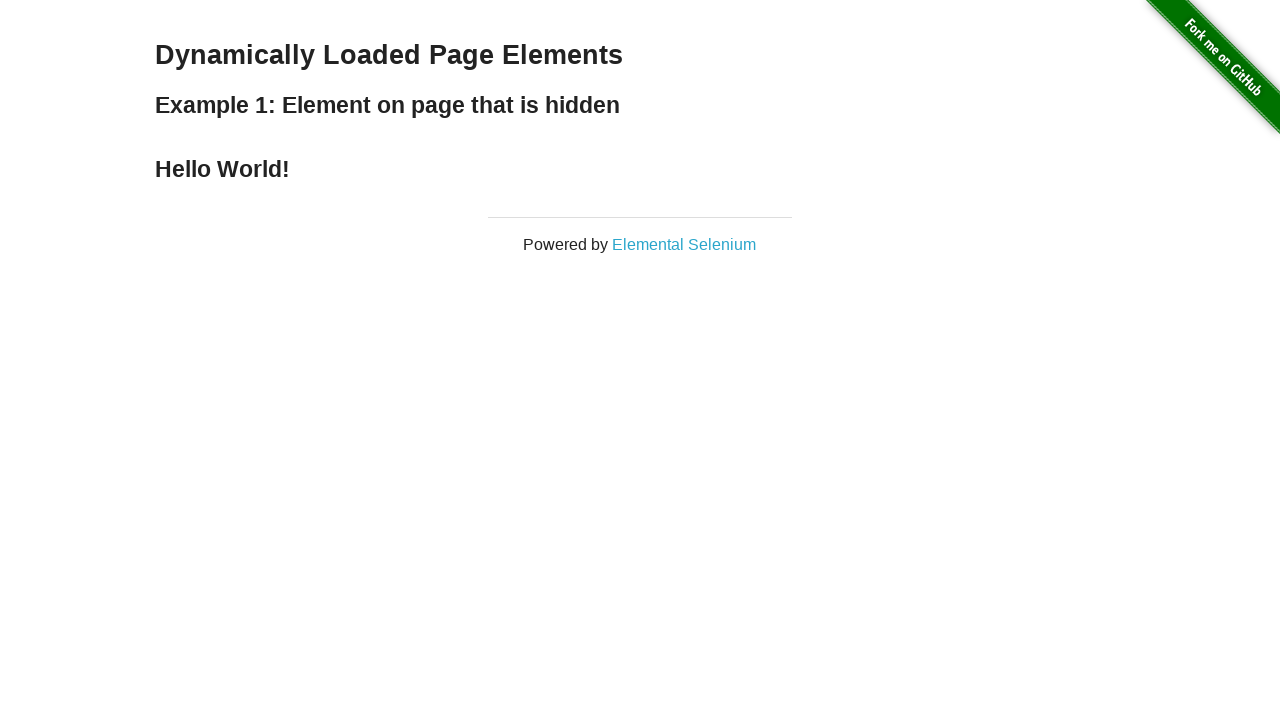

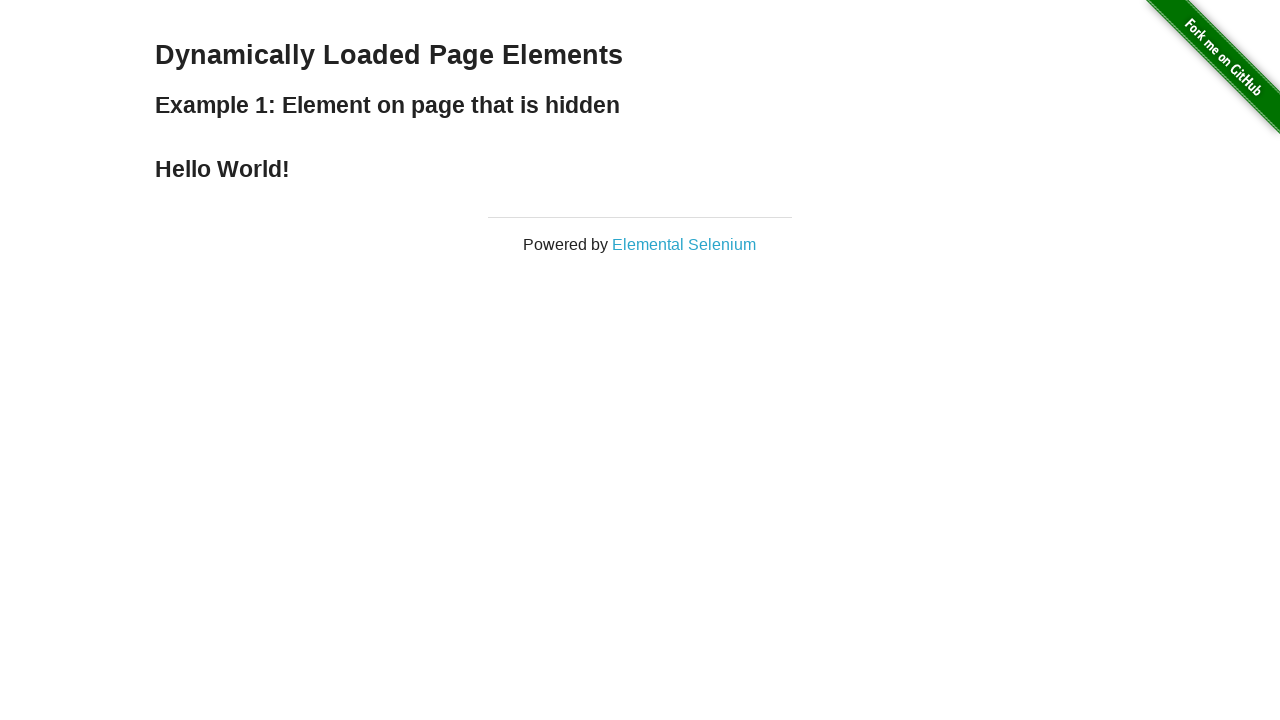